Navigates to the Mouse Over page from the main page and verifies the page URL and title

Starting URL: https://bonigarcia.dev/selenium-webdriver-java/

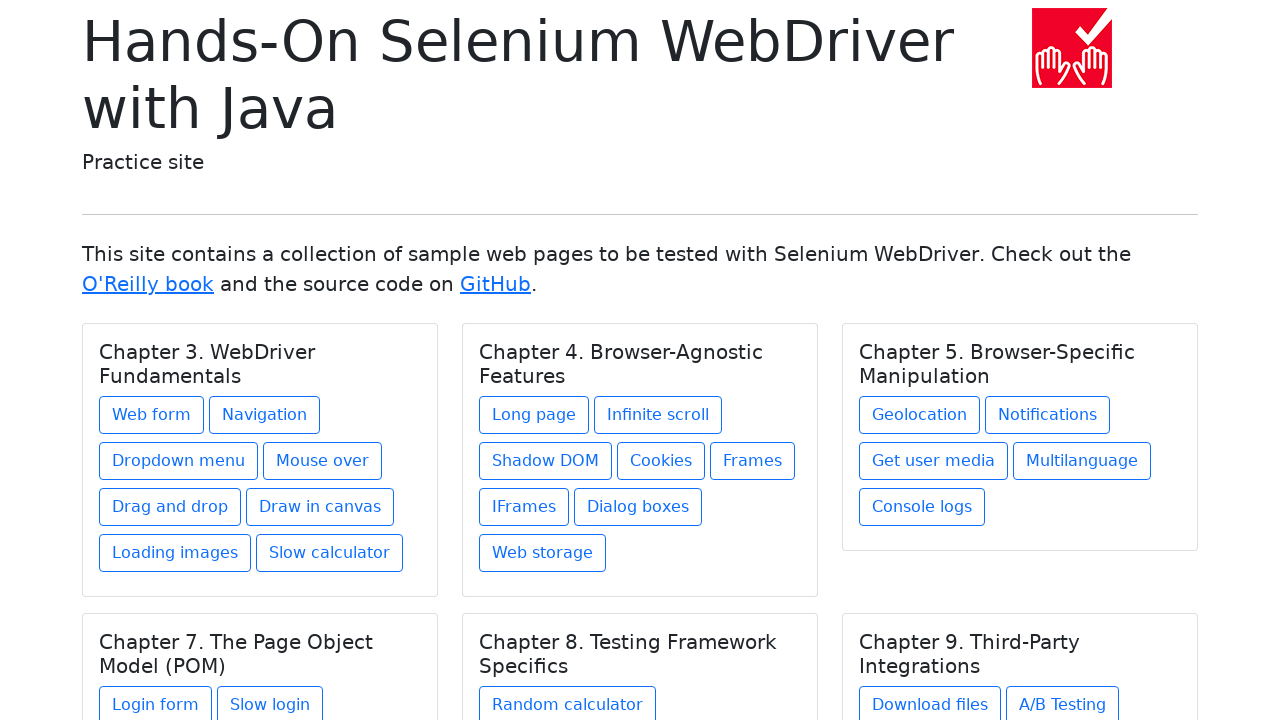

Clicked on the Mouse Over link under Chapter 3 at (322, 461) on xpath=//h5[text()='Chapter 3. WebDriver Fundamentals']/../a[@href='mouse-over.ht
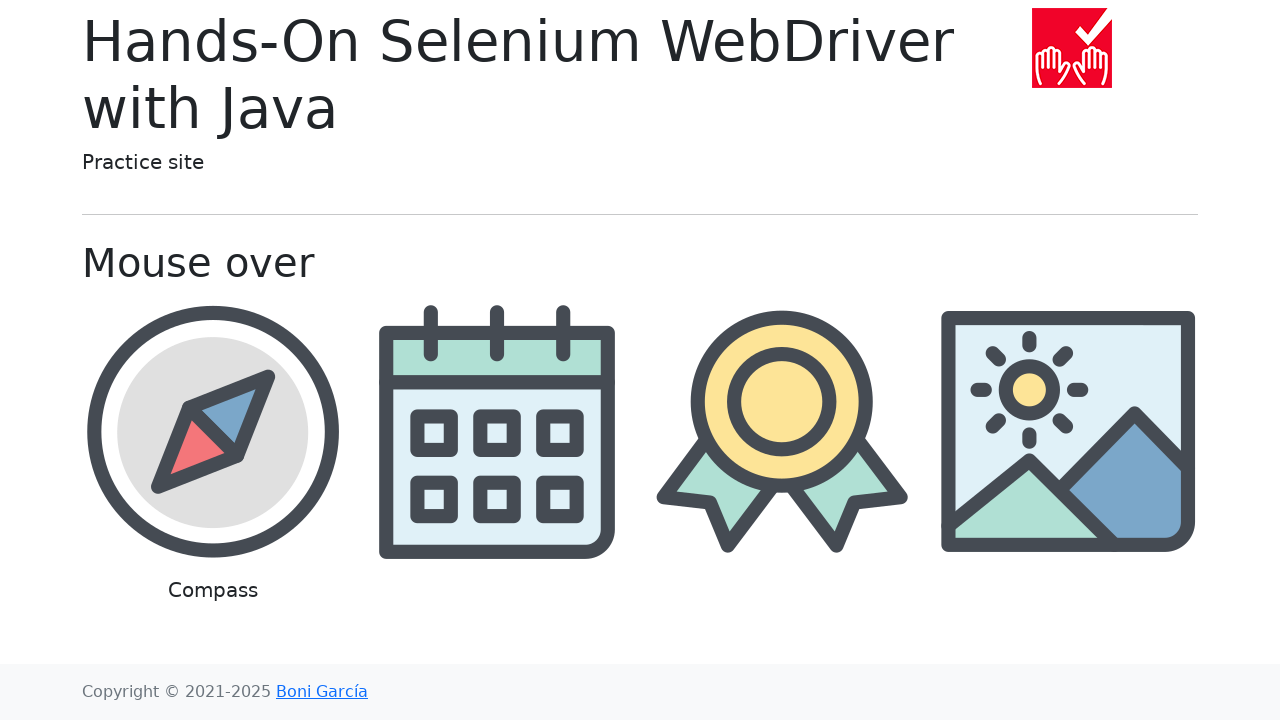

Waited for and verified the title is displayed on Mouse Over page
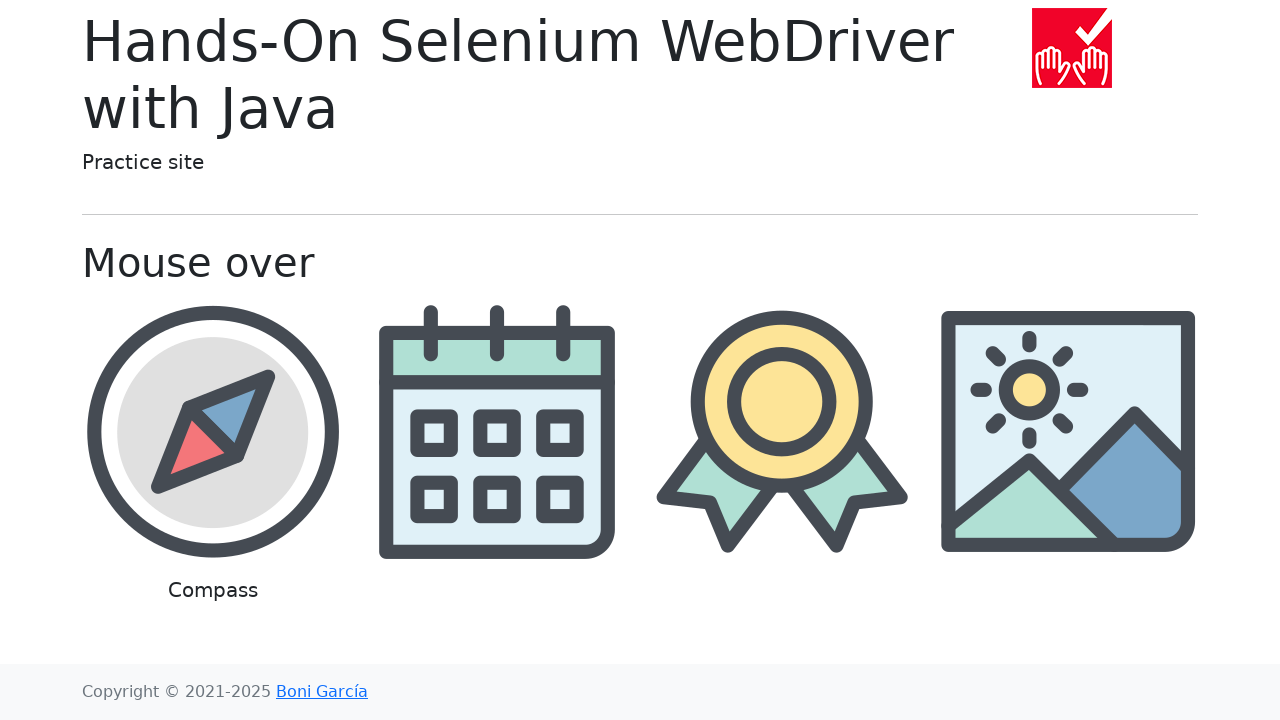

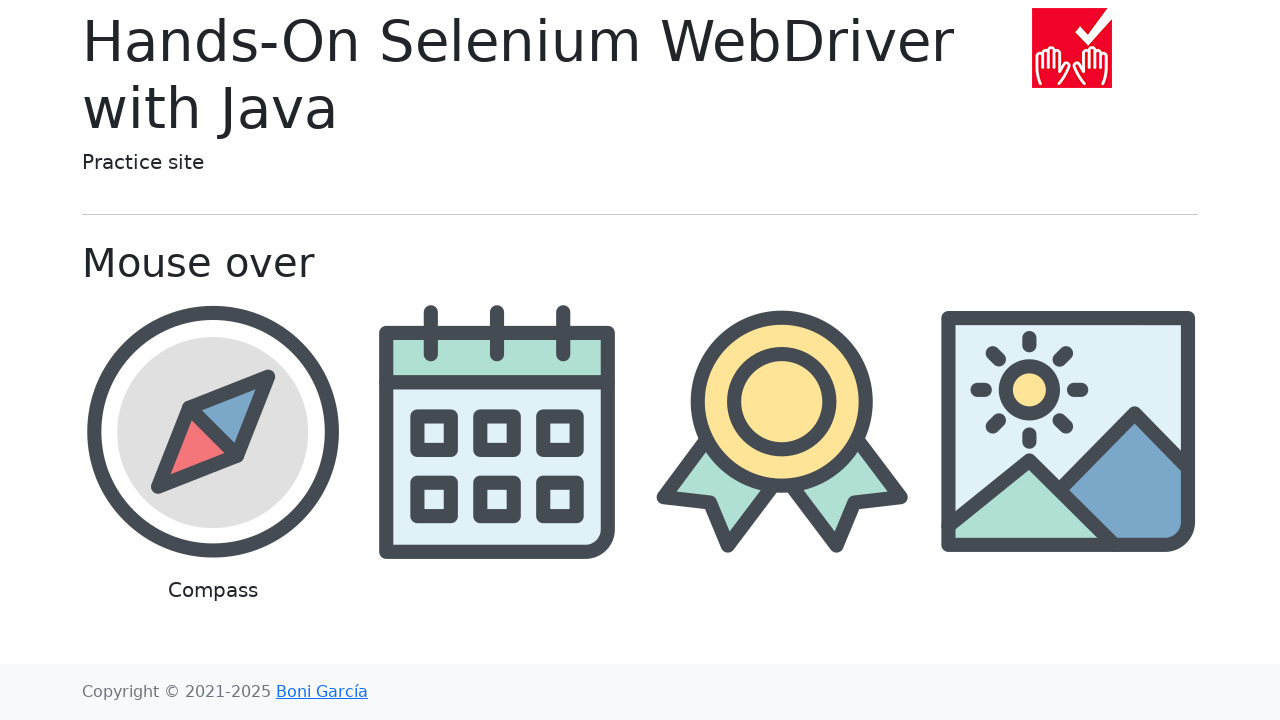